Tests filling out optional fields on the quote form including phone, date of birth, country, gender, address, and car make selections.

Starting URL: https://skryabin.com/market/quote.html

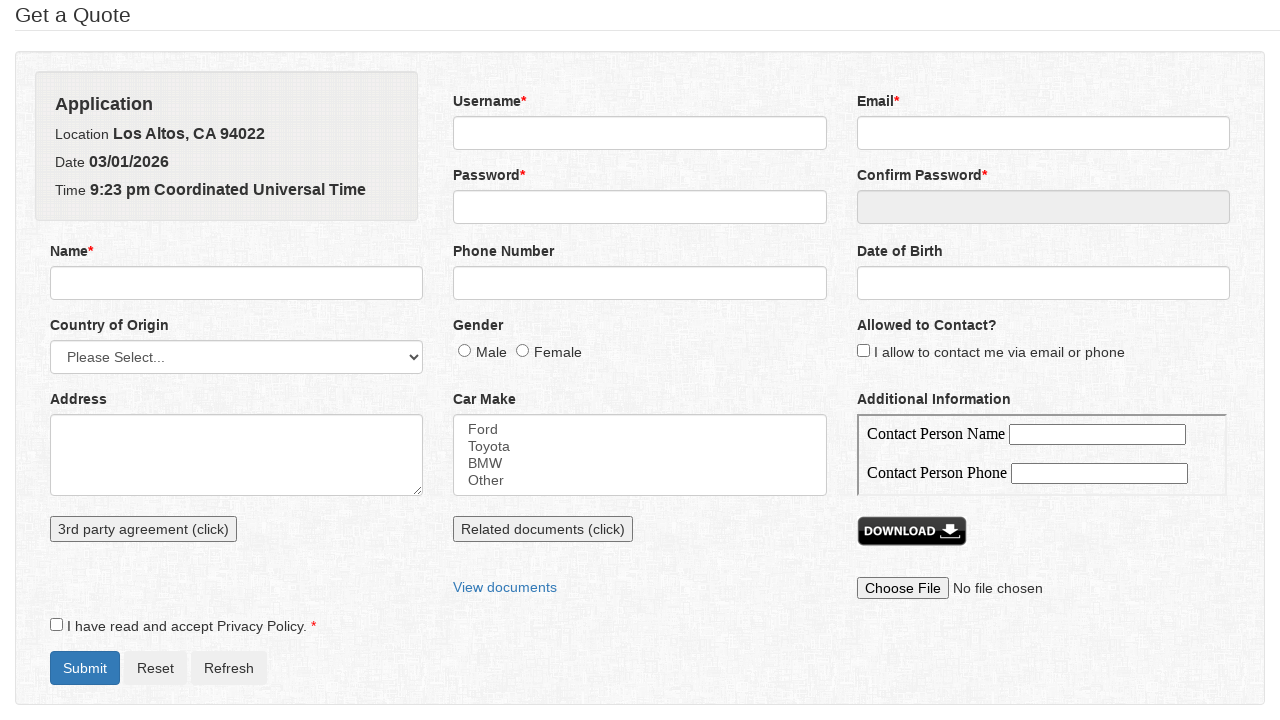

Filled phone number field with 5551234567 on input[name='phone']
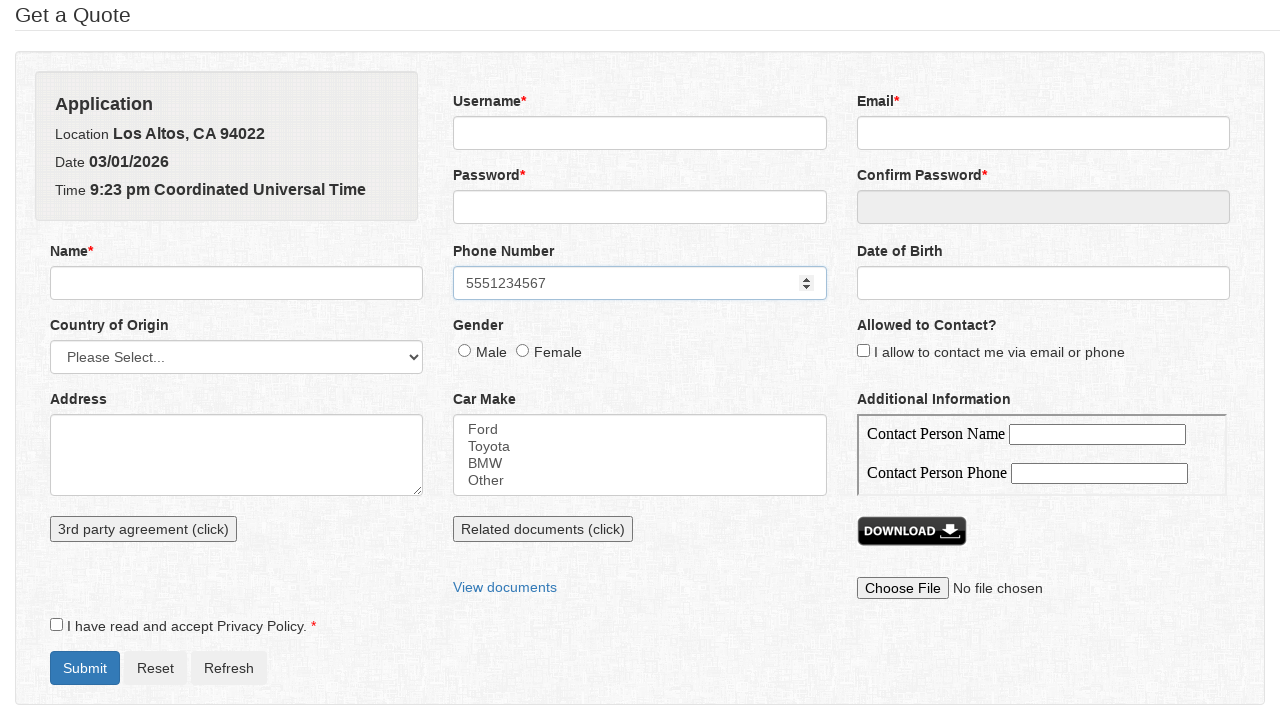

Clicked date of birth field to open datepicker at (1043, 283) on input#dateOfBirth
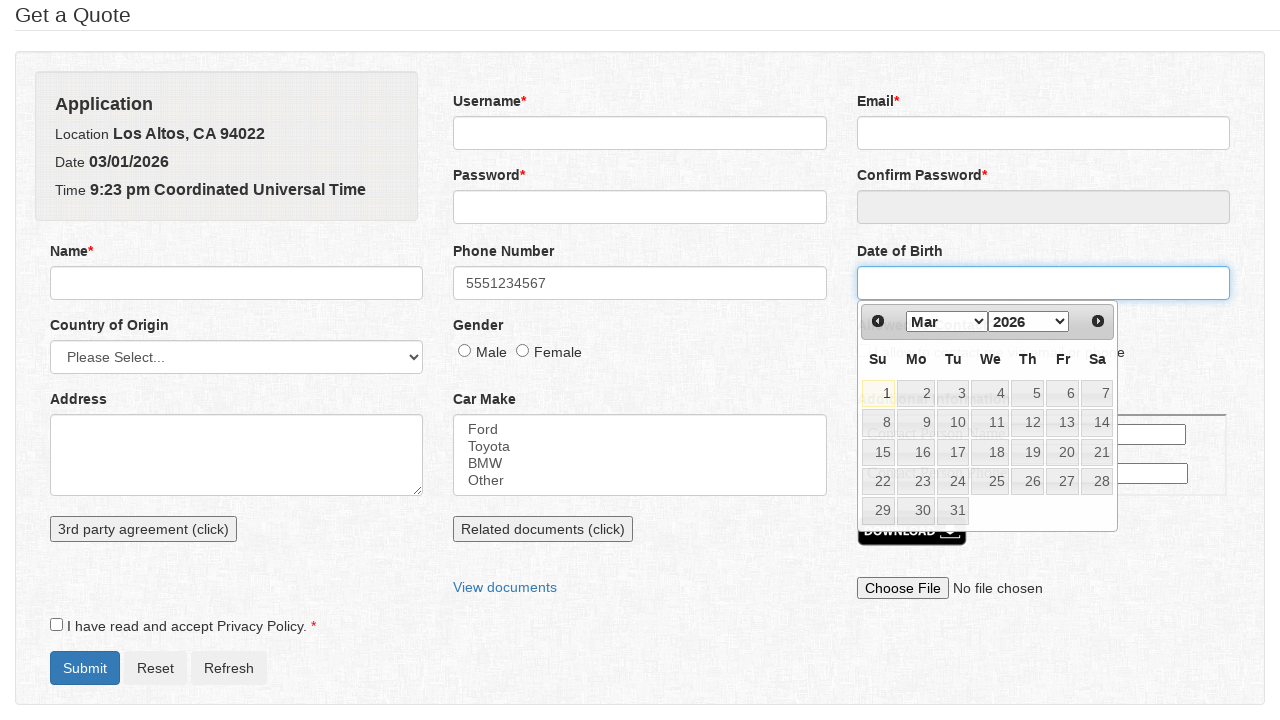

Selected month 10 (October) from datepicker on select.ui-datepicker-month
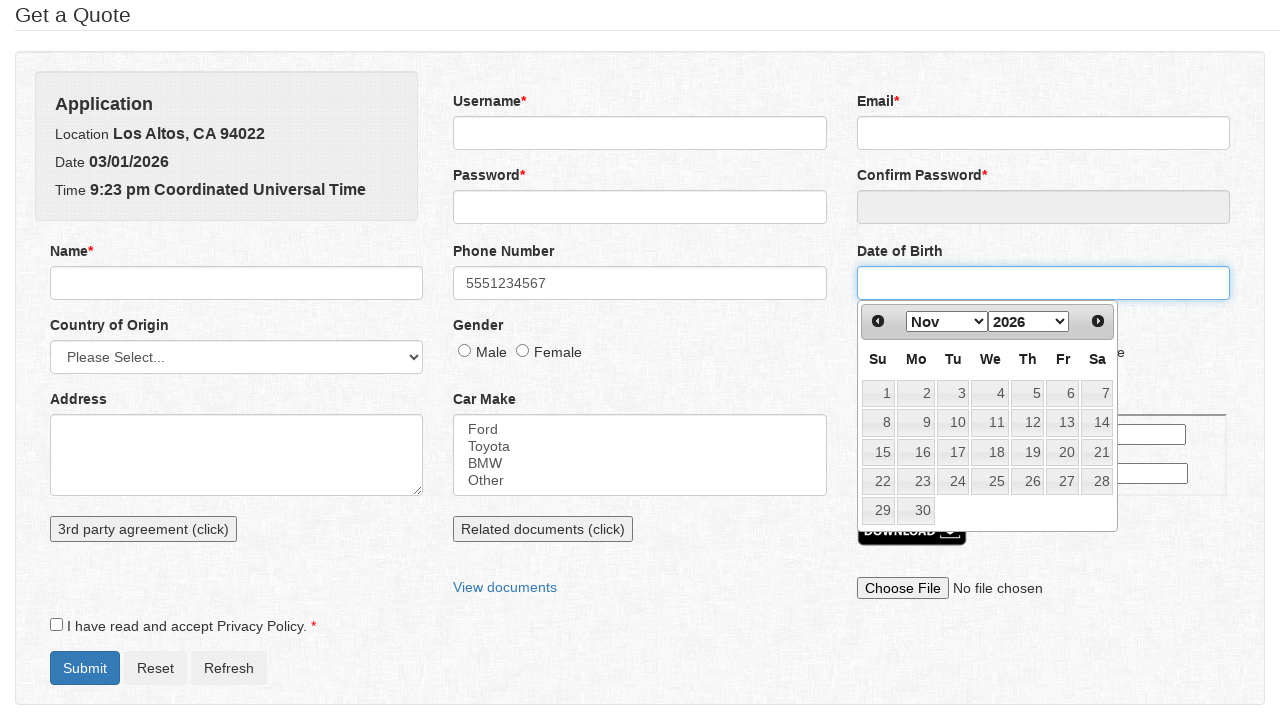

Selected year 1985 from datepicker on select.ui-datepicker-year
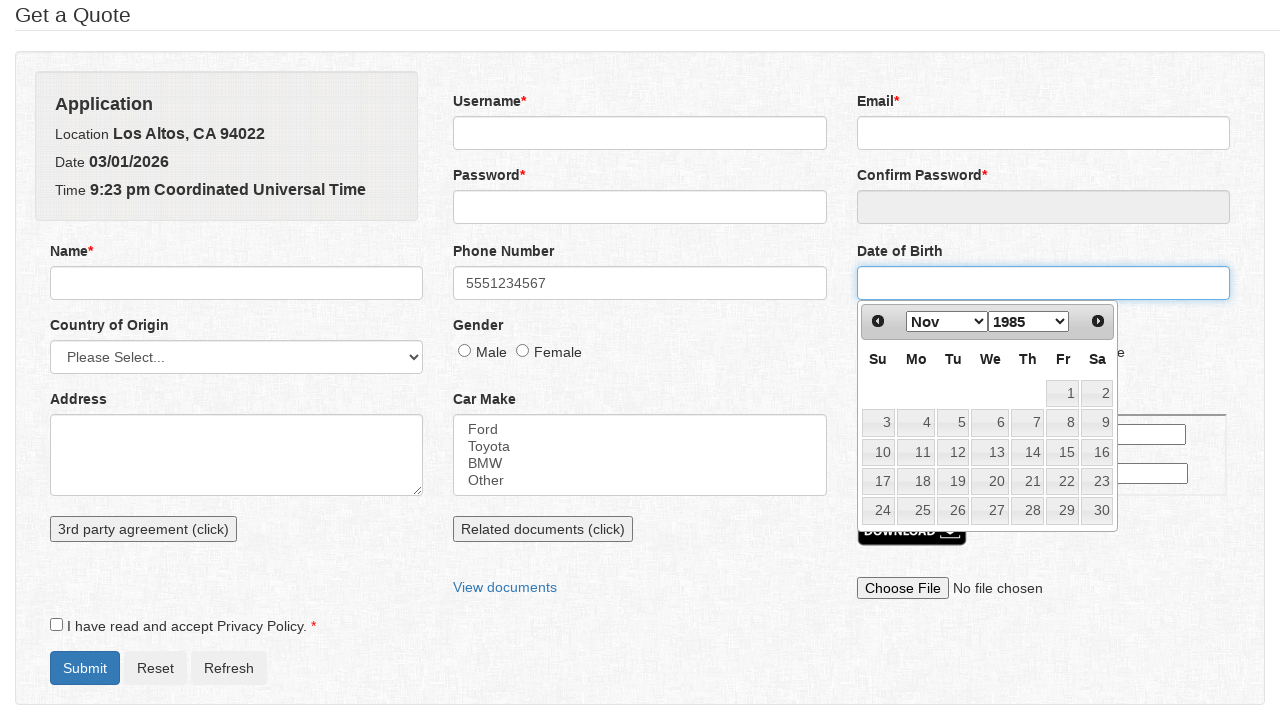

Selected day 15 and closed datepicker at (1063, 452) on a.ui-state-default:text('15')
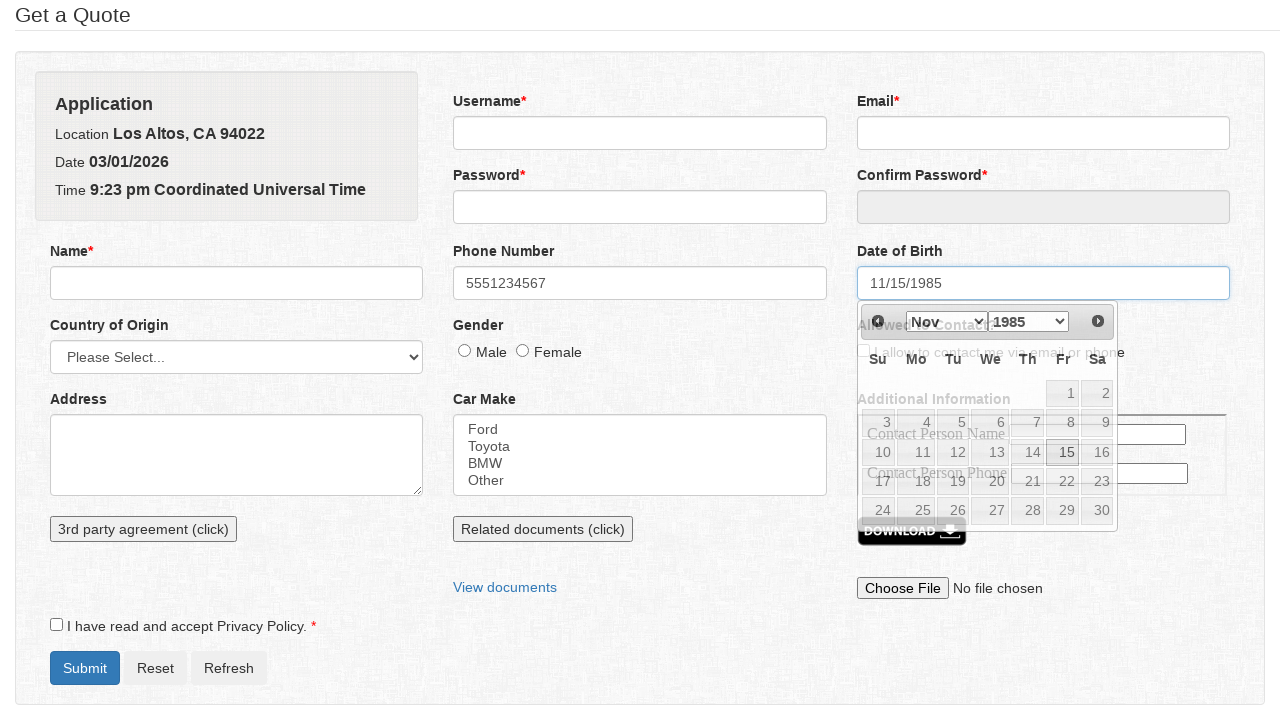

Selected Monaco as country of origin on select[name='countryOfOrigin']
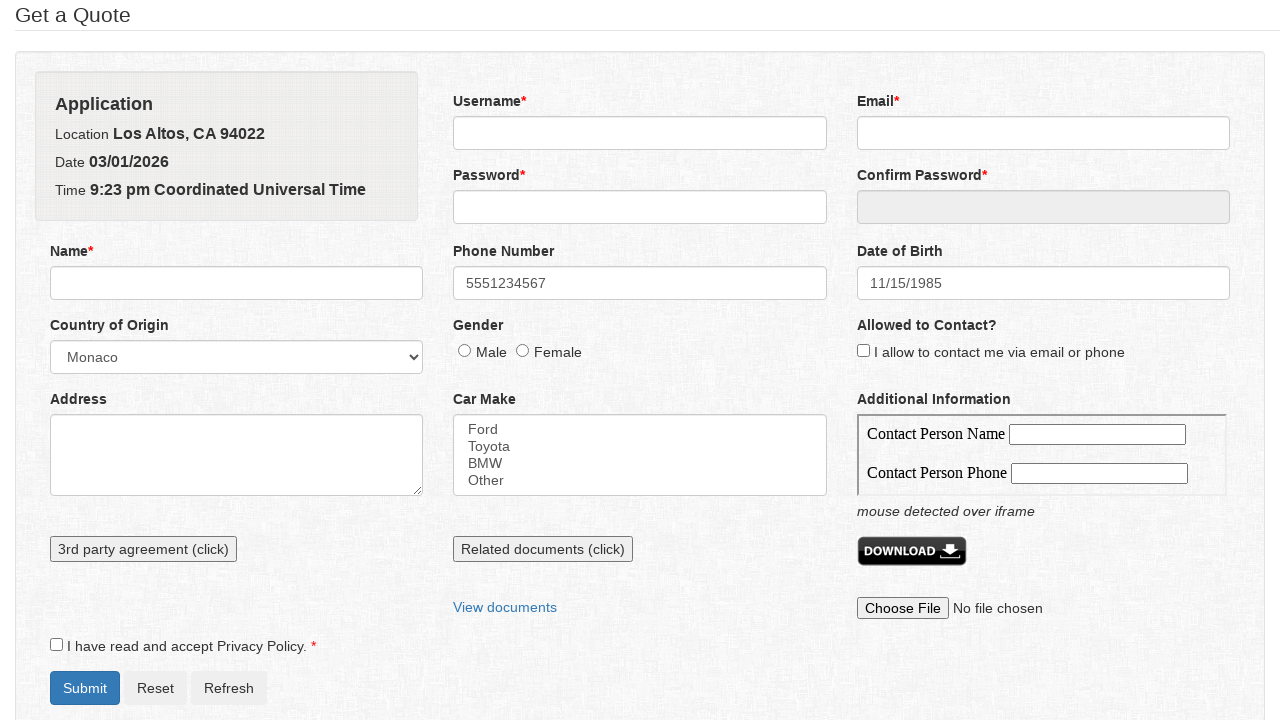

Selected male gender option at (465, 350) on input[name='gender'][value='male']
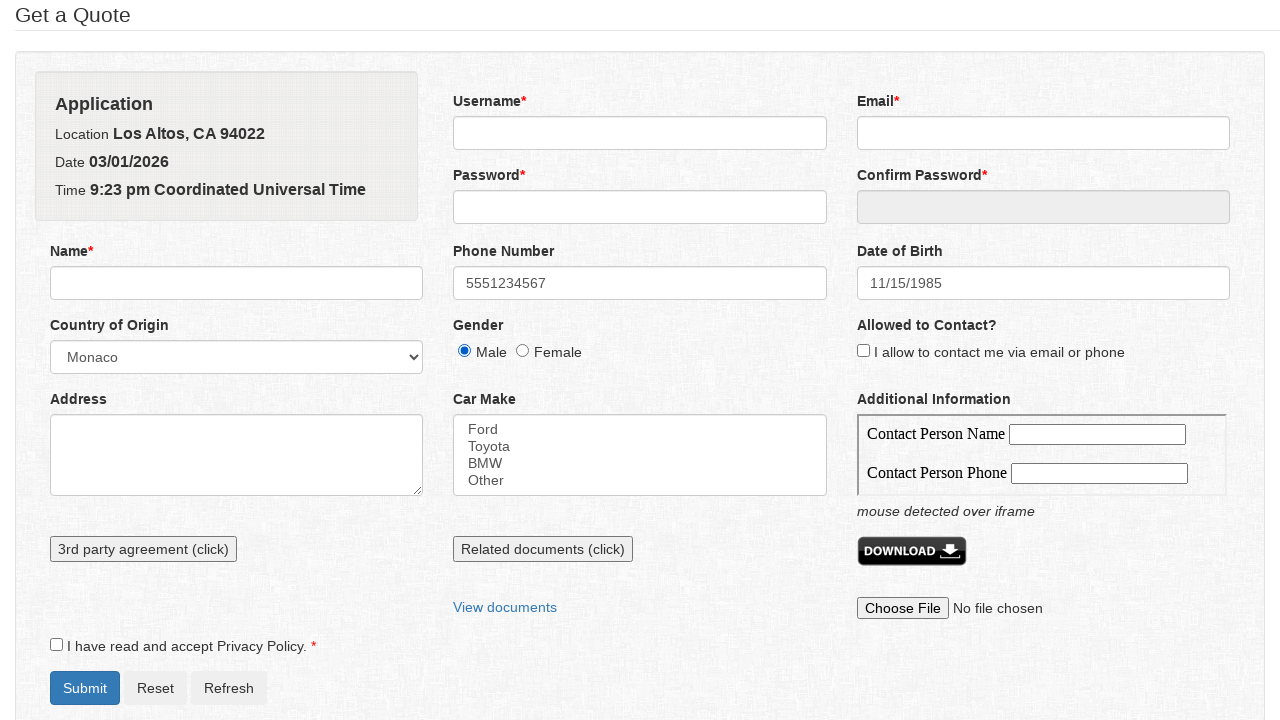

Filled address field with 123 Main Street, San Francisco, CA 94102 on textarea#address
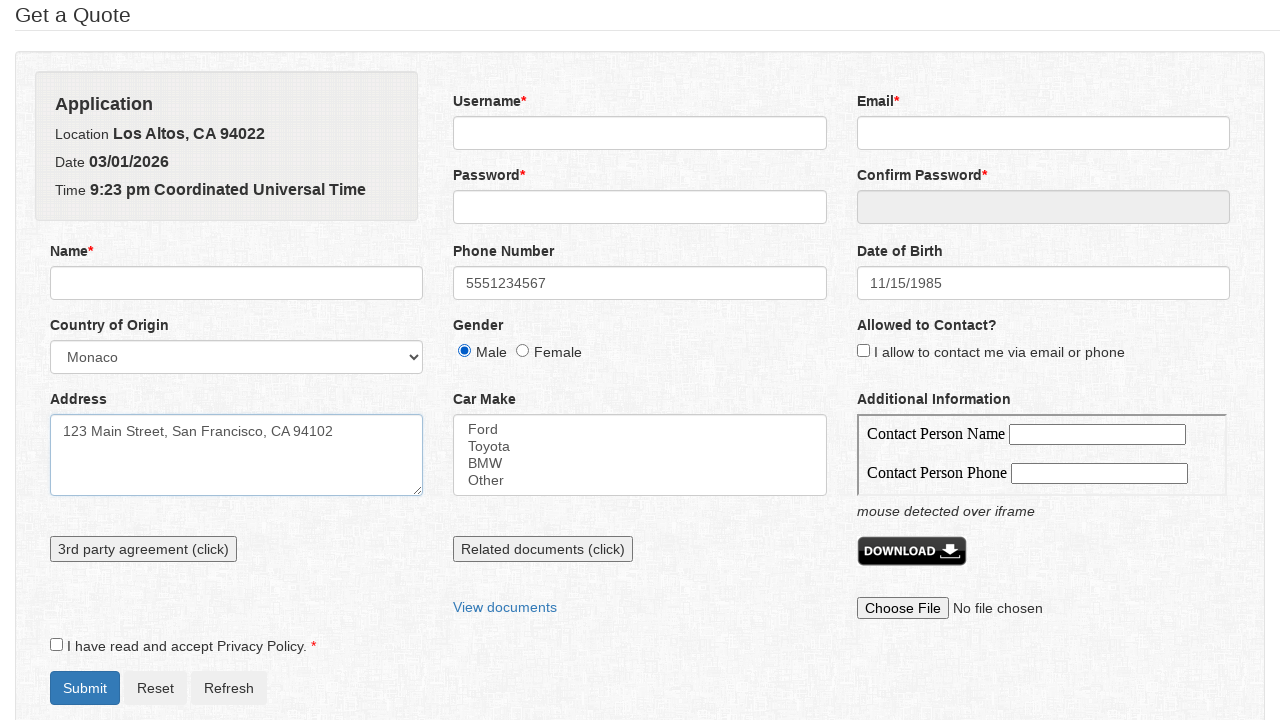

Selected BMW as car make on select[name='carMake']
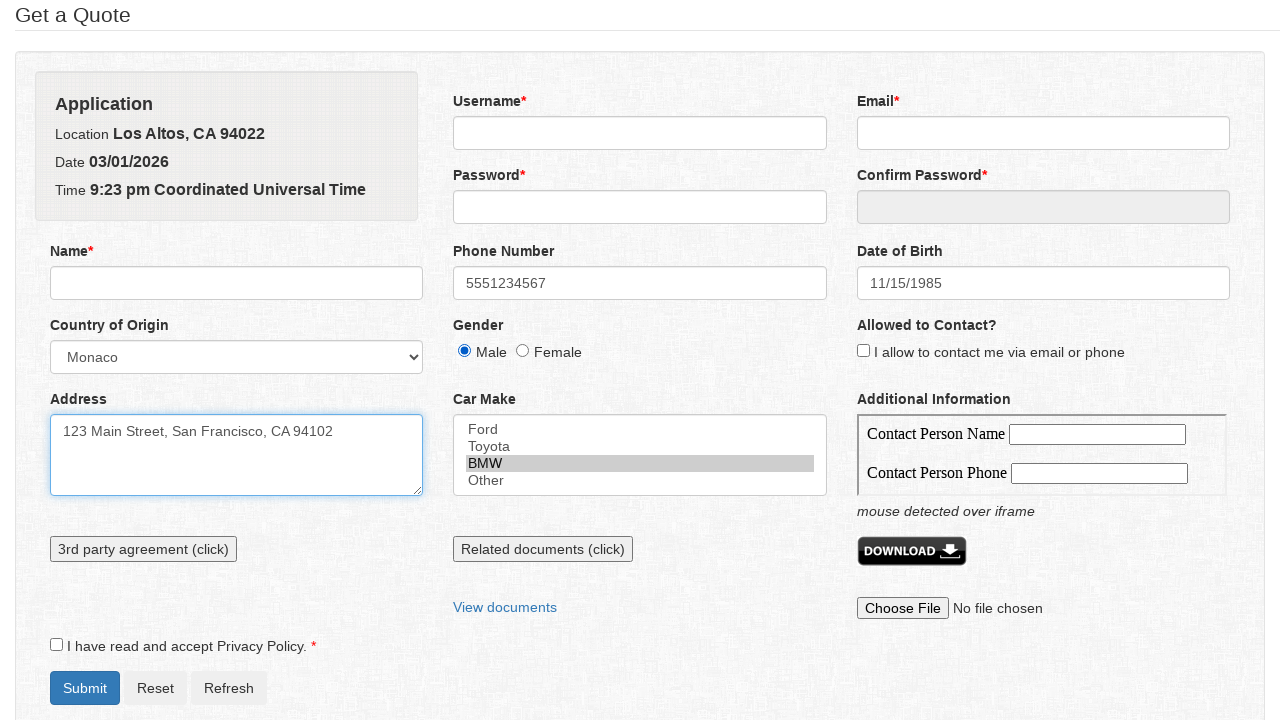

Accepted privacy policy checkbox
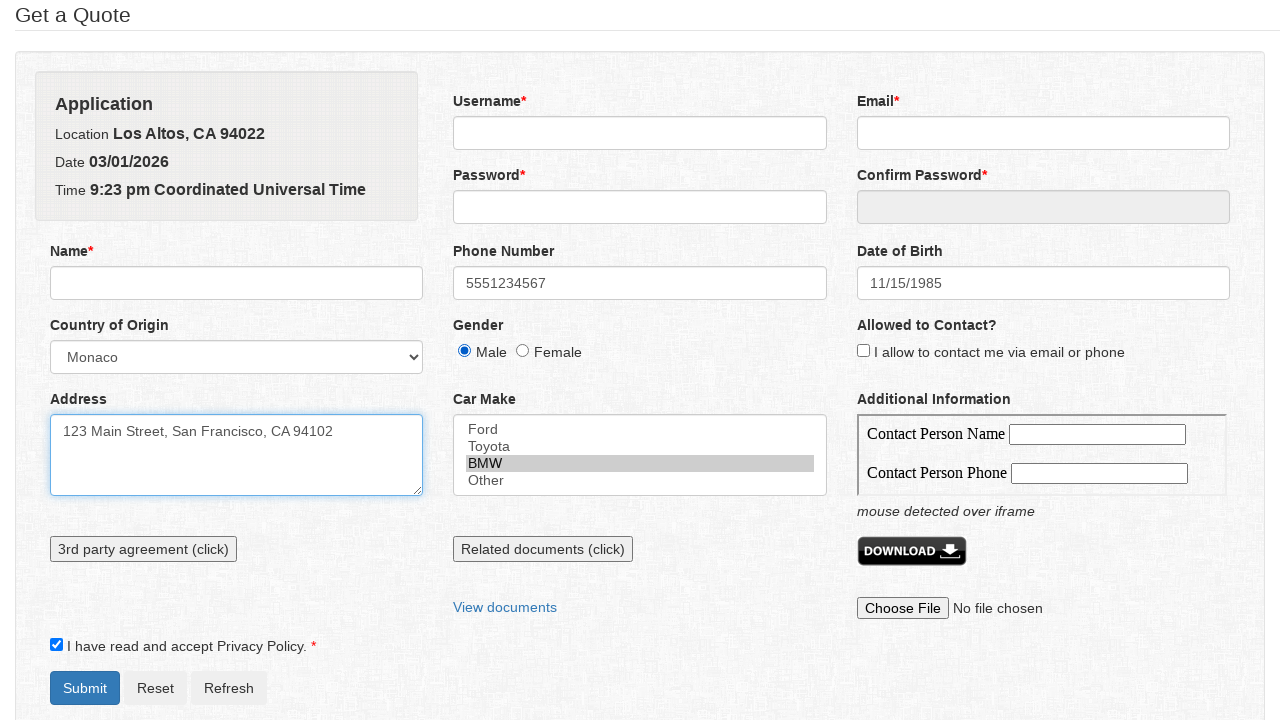

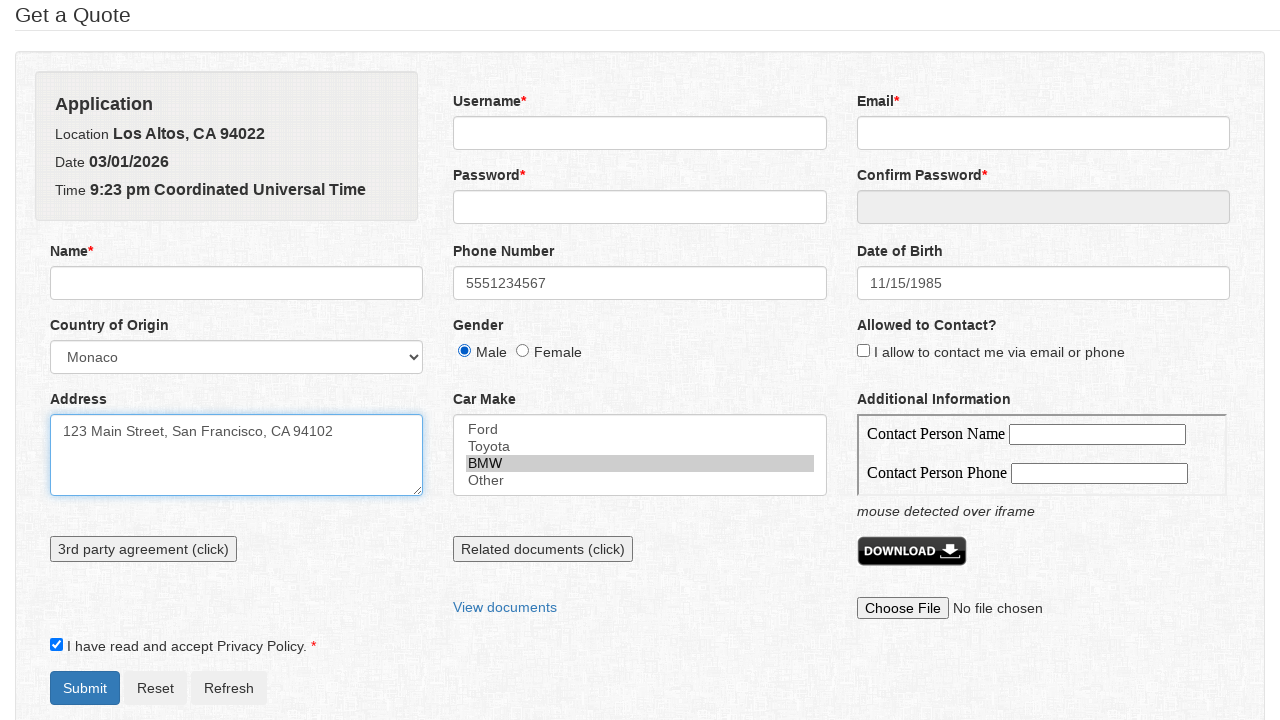